Tests drag and drop functionality by dragging an element to a target location within an iframe

Starting URL: https://jqueryui.com/droppable/

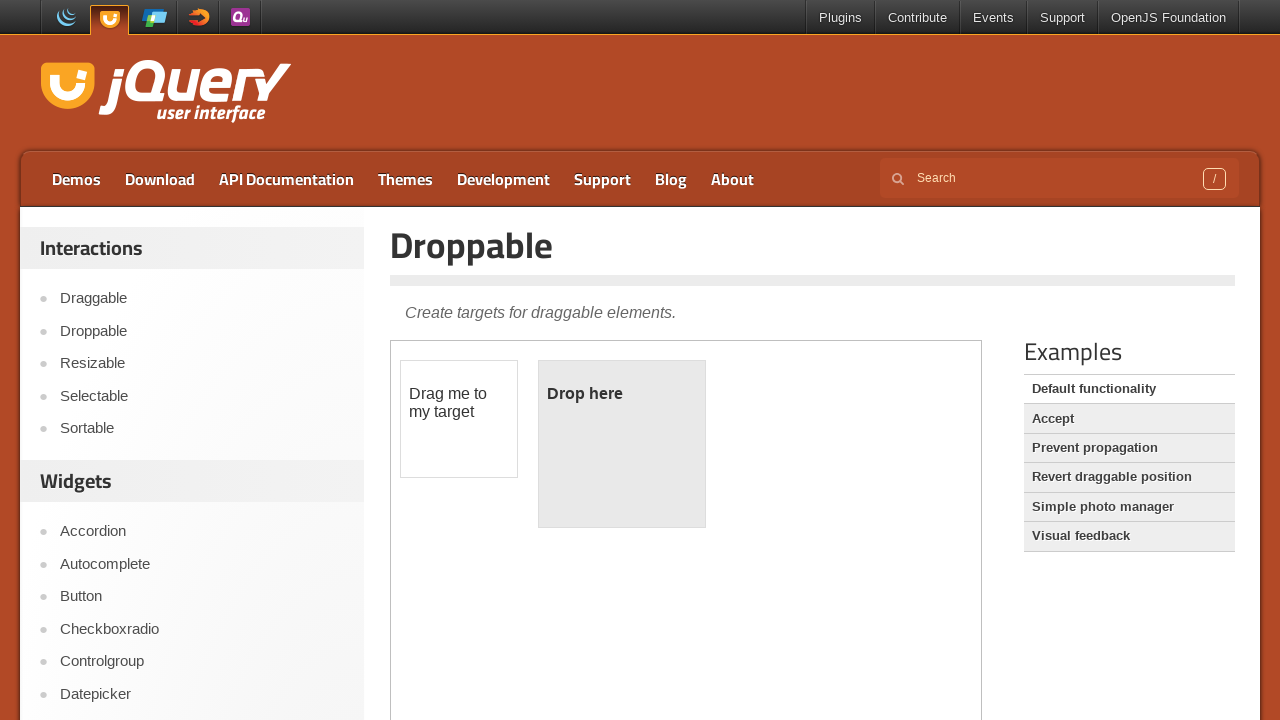

Located iframe containing drag and drop elements
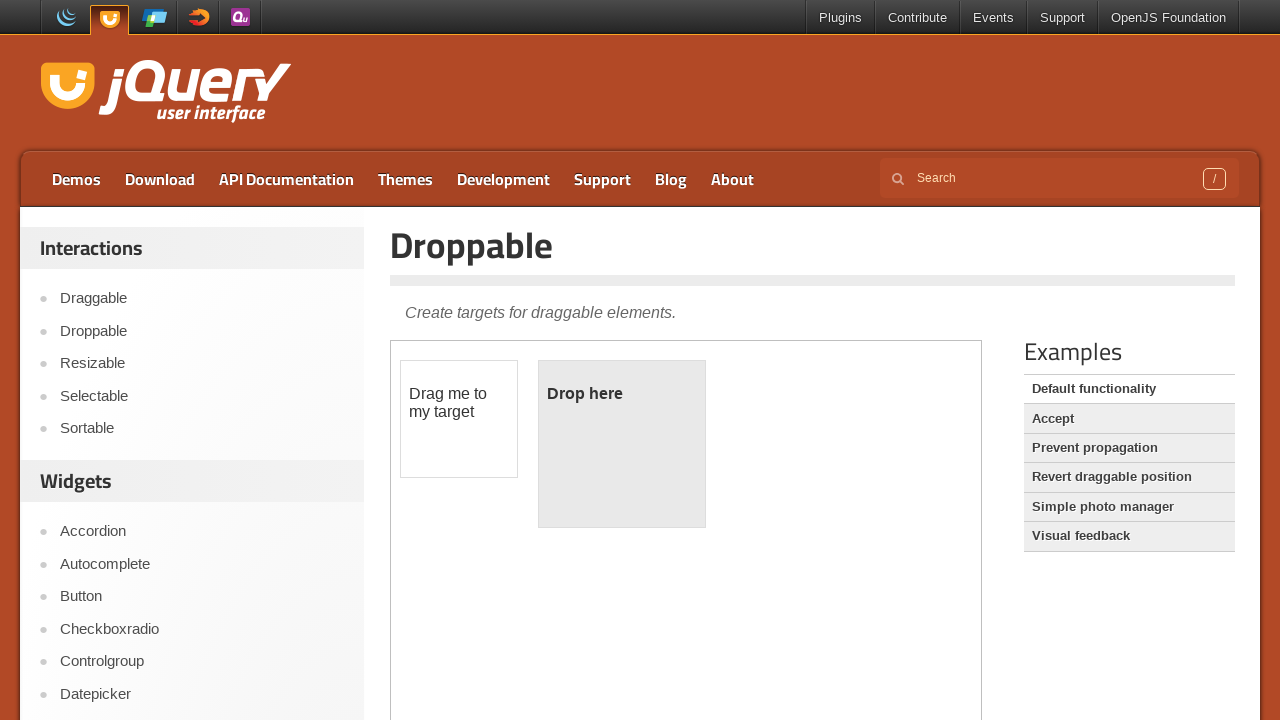

Located draggable element
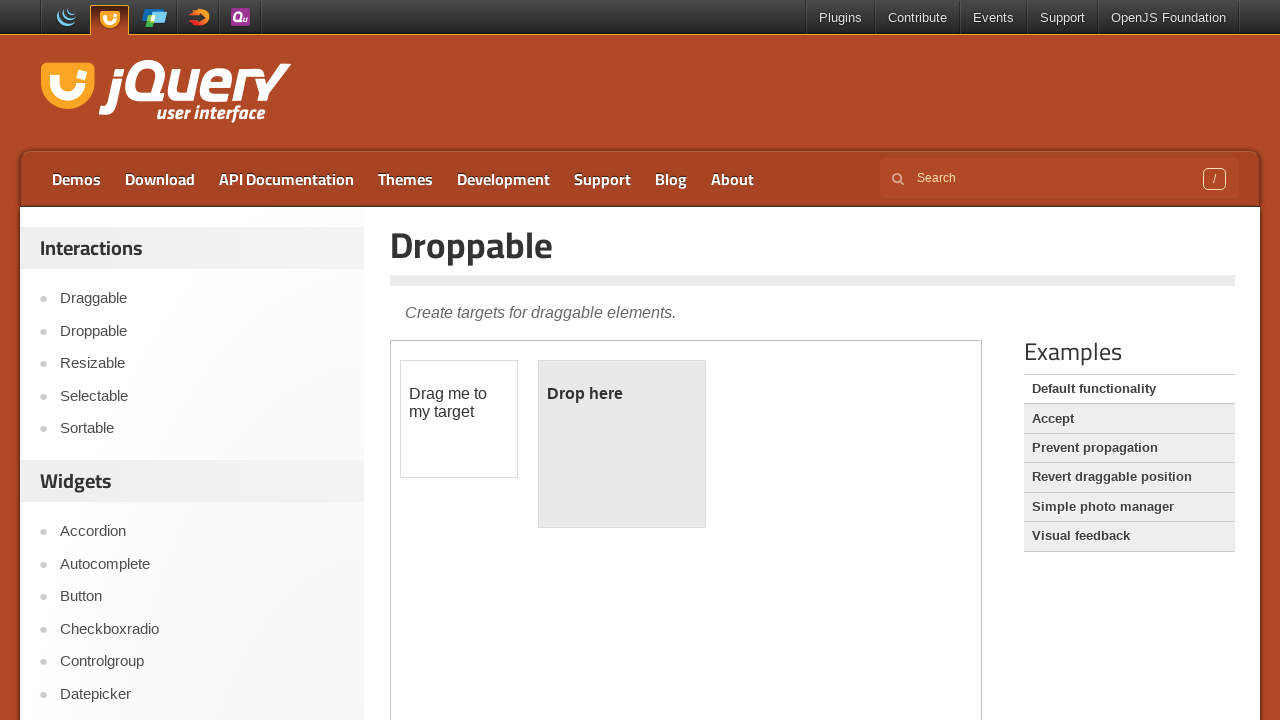

Located droppable target element
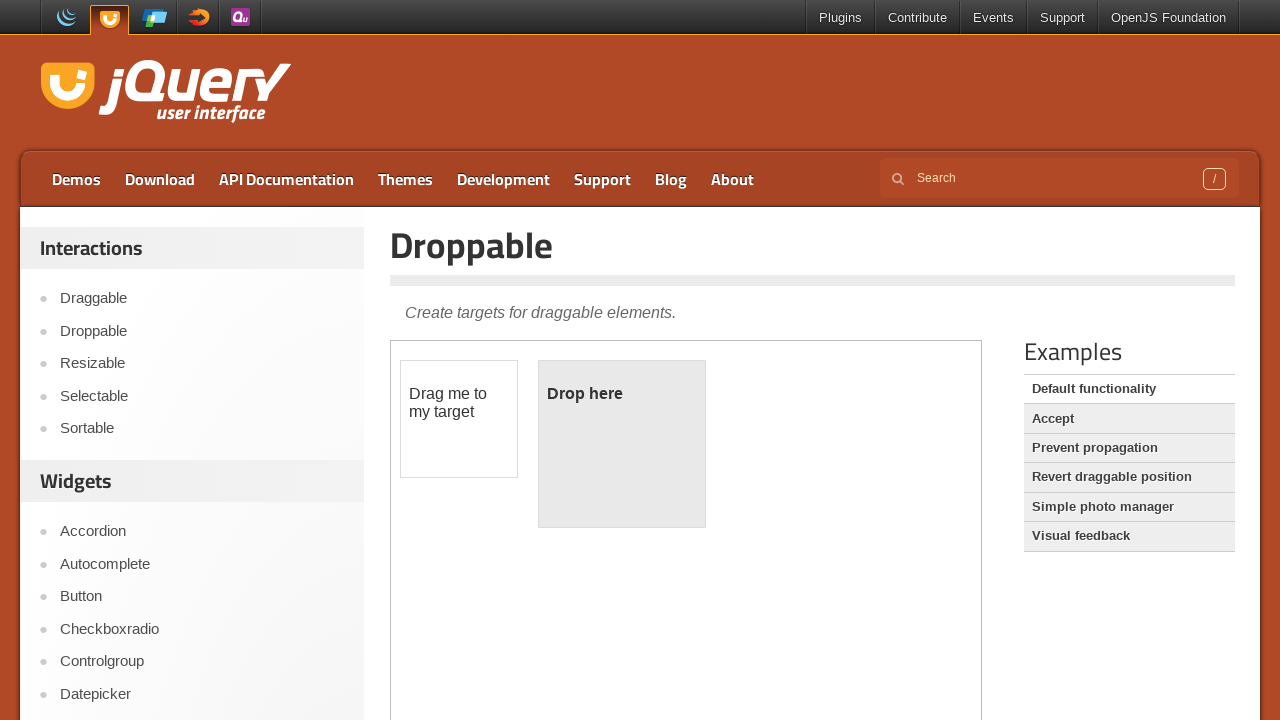

Retrieved droppable element text before drag and drop: 'Drop here'
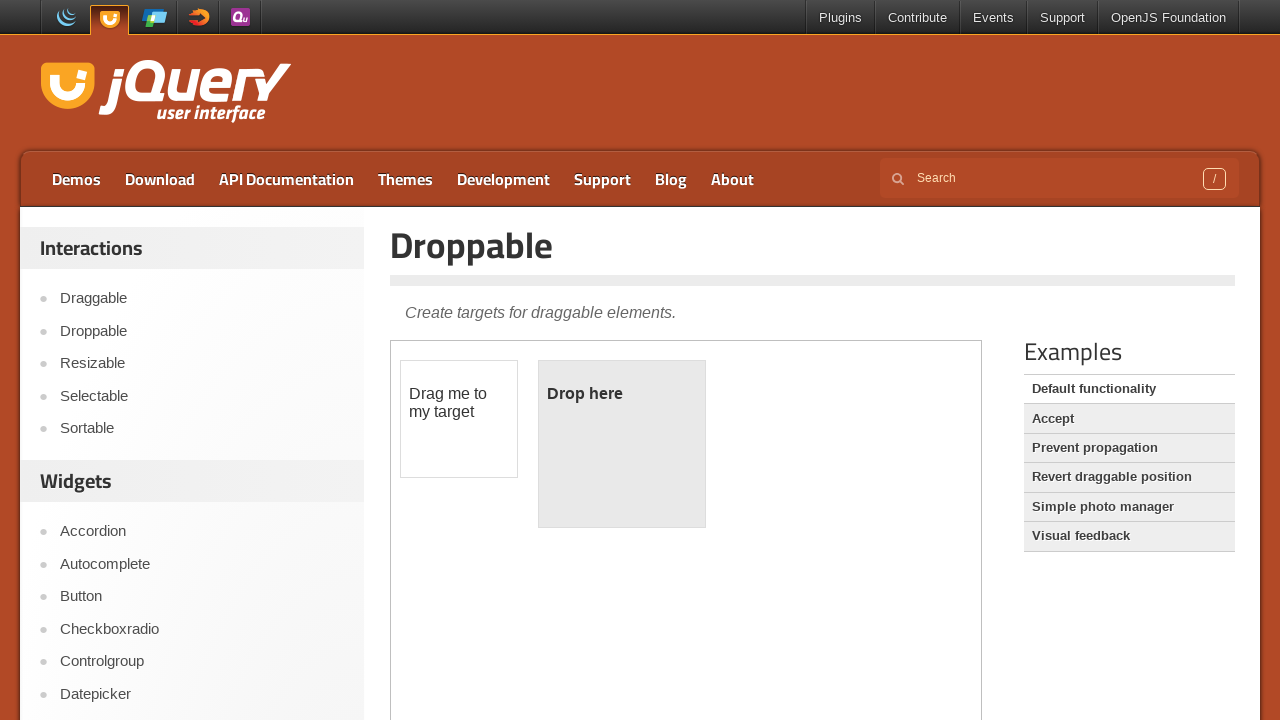

Dragged element to droppable target at (622, 444)
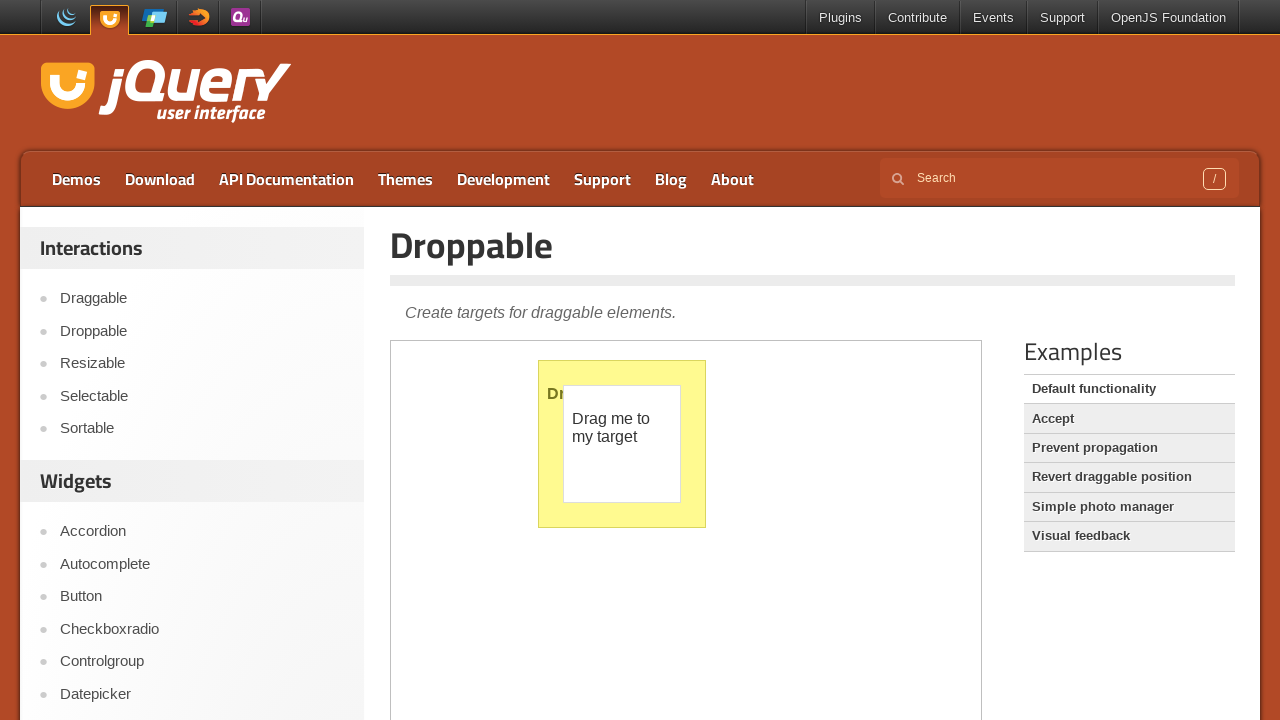

Retrieved droppable element text after drag and drop: 'Dropped!'
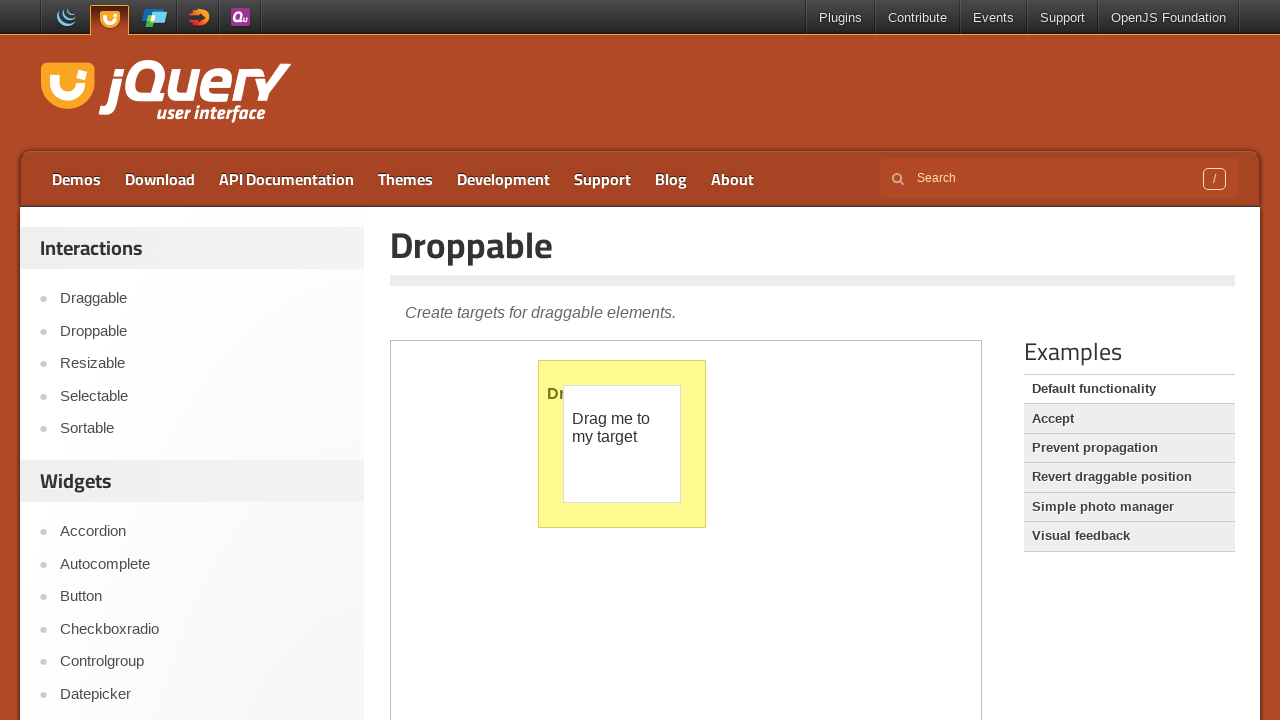

Verified that drag and drop successfully changed the target element text
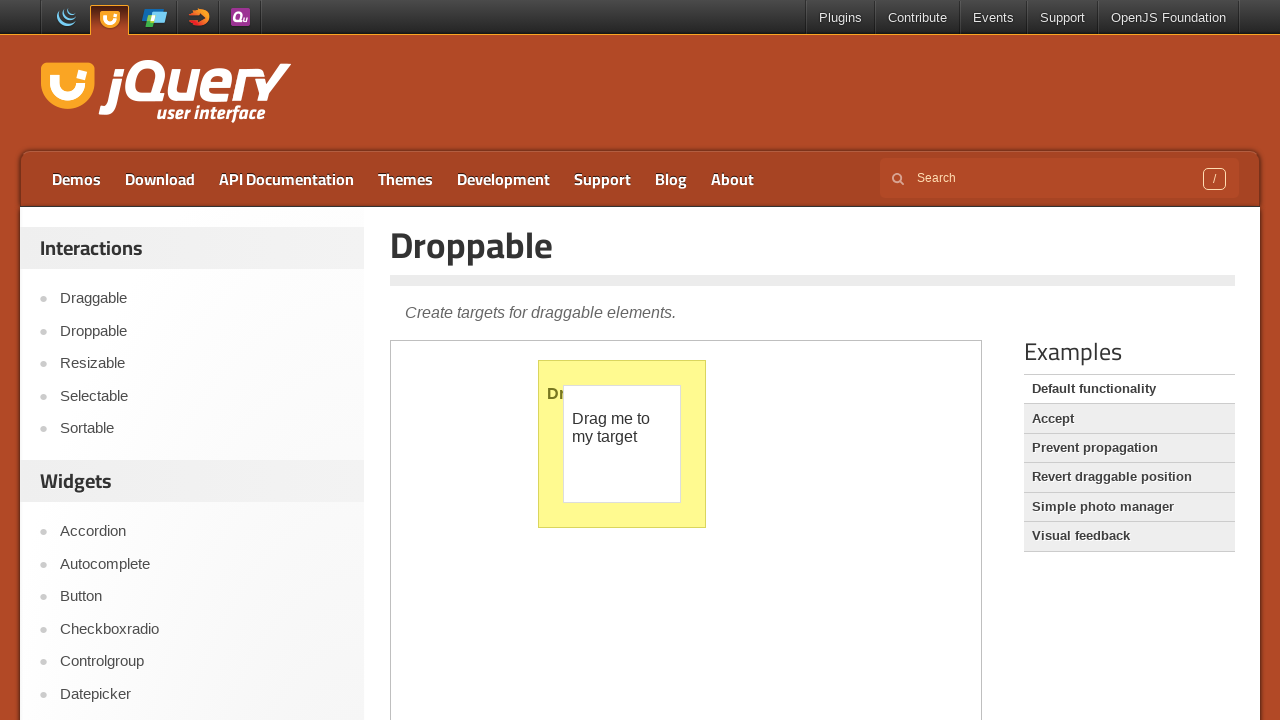

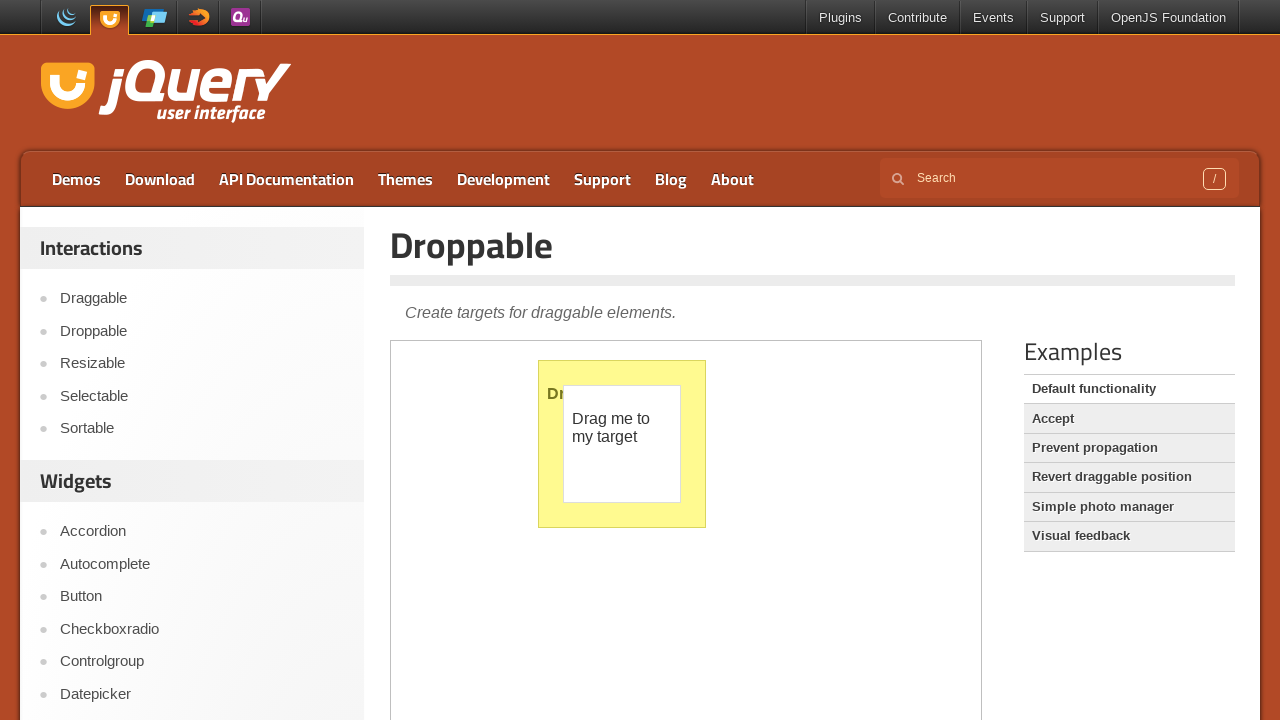